Tests a registration form by filling in an email address, clicking enter, selecting a gender radio button, and selecting a skill from a dropdown

Starting URL: https://demo.automationtesting.in/Index.html

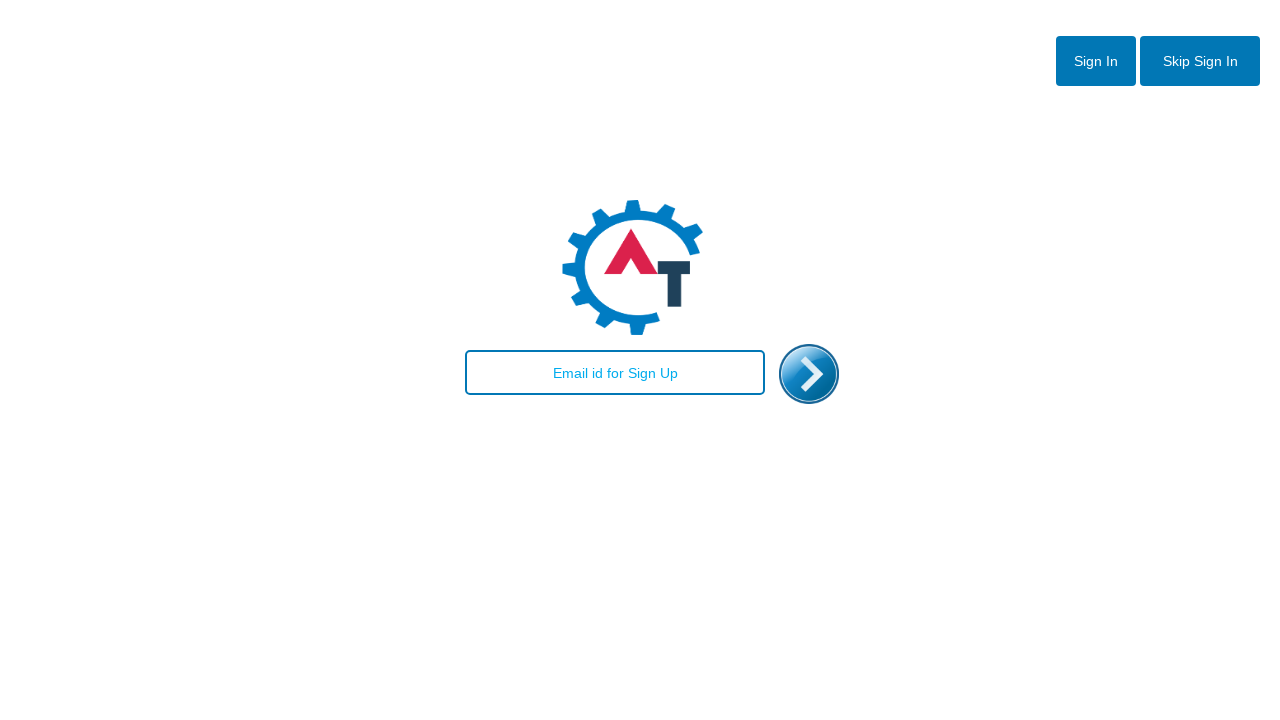

Filled email field with 'testuser7834@example.com' on #email
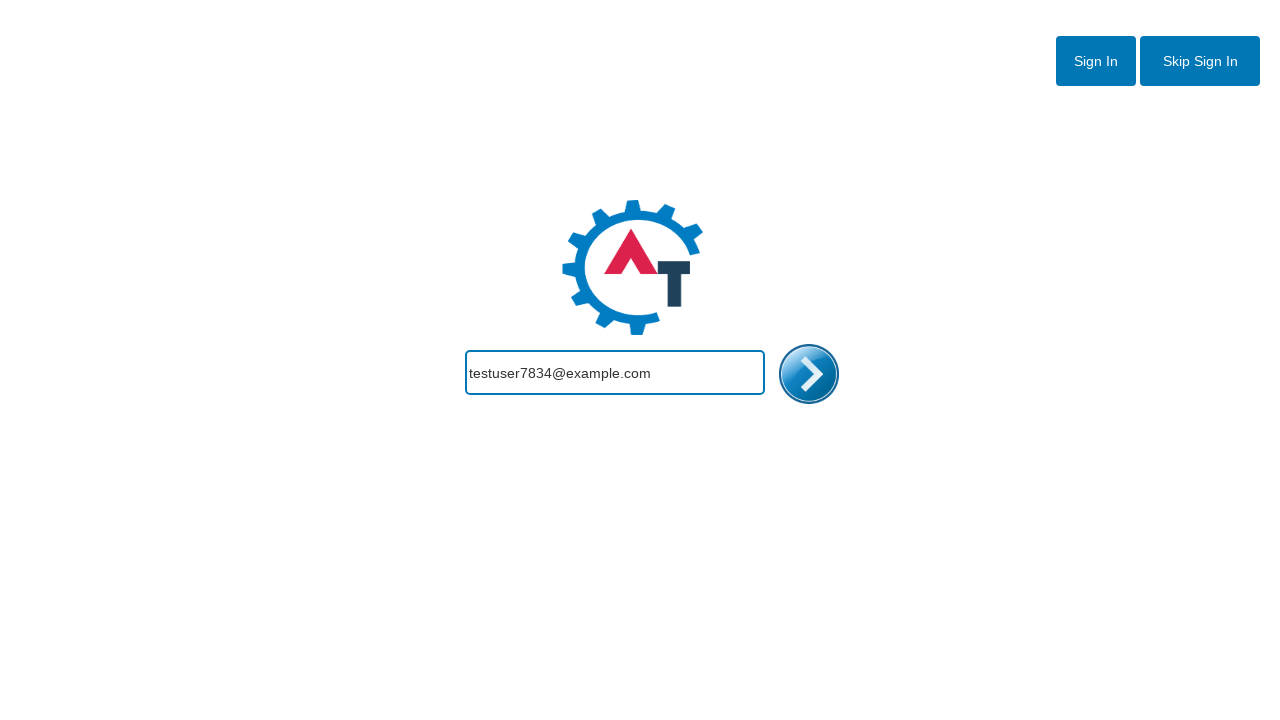

Clicked enter/submit button at (809, 374) on #enterimg
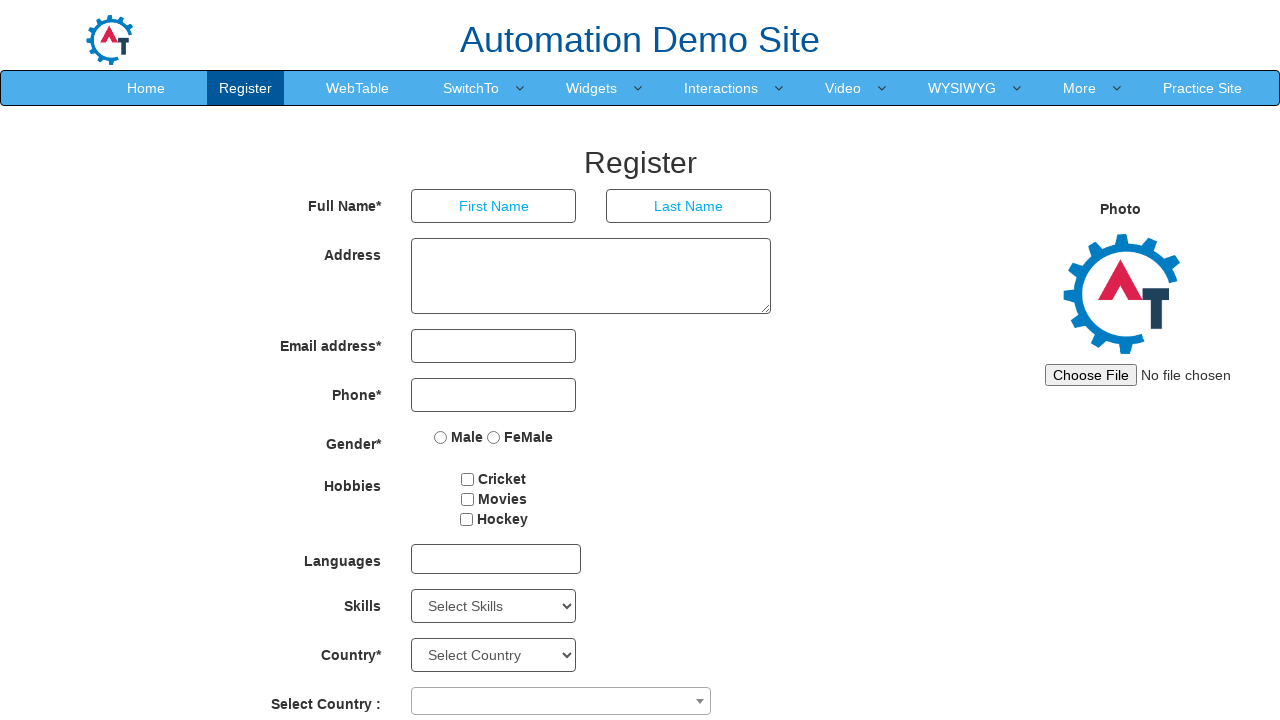

Selected Male gender radio button at (441, 437) on input[value='Male']
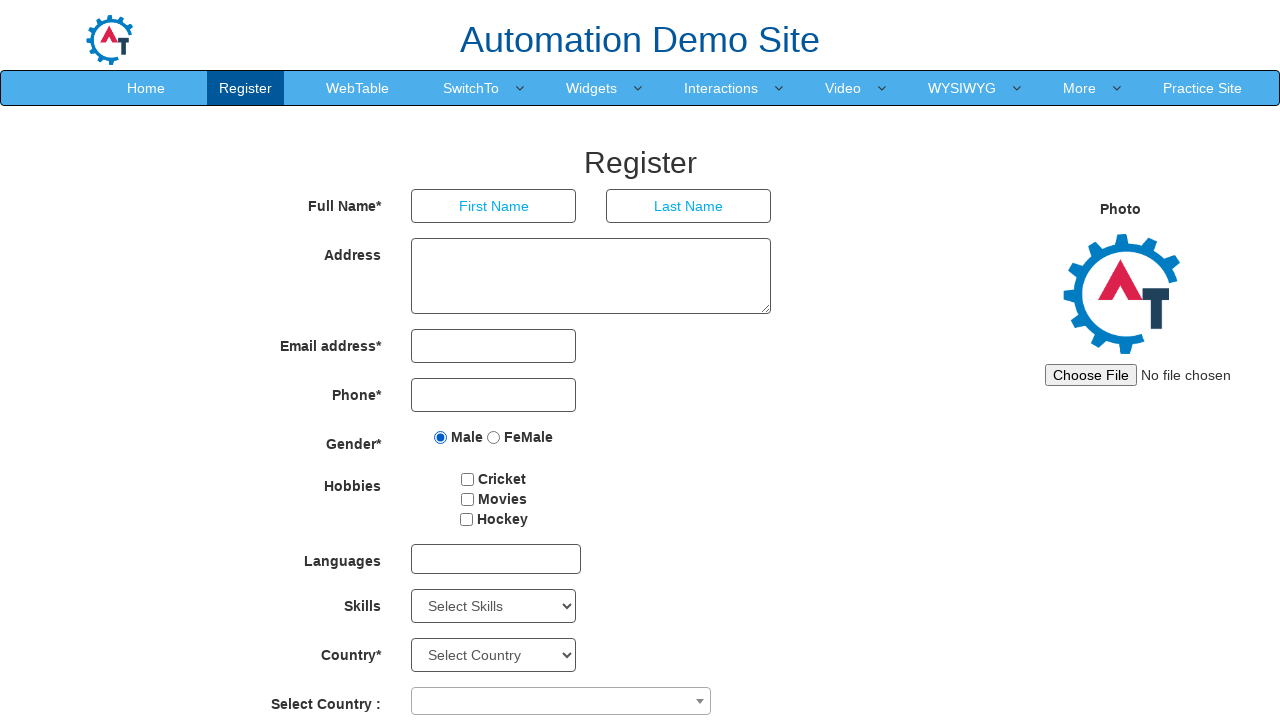

Selected skill from dropdown (index 7) on #Skills
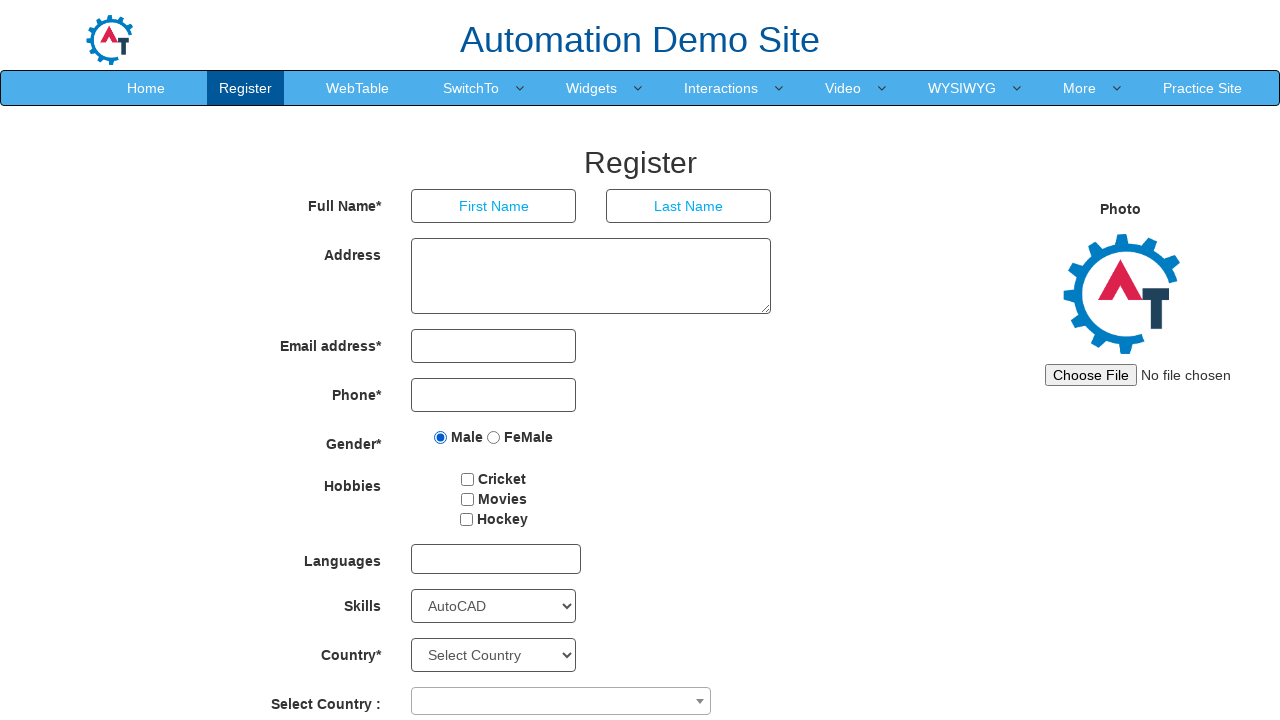

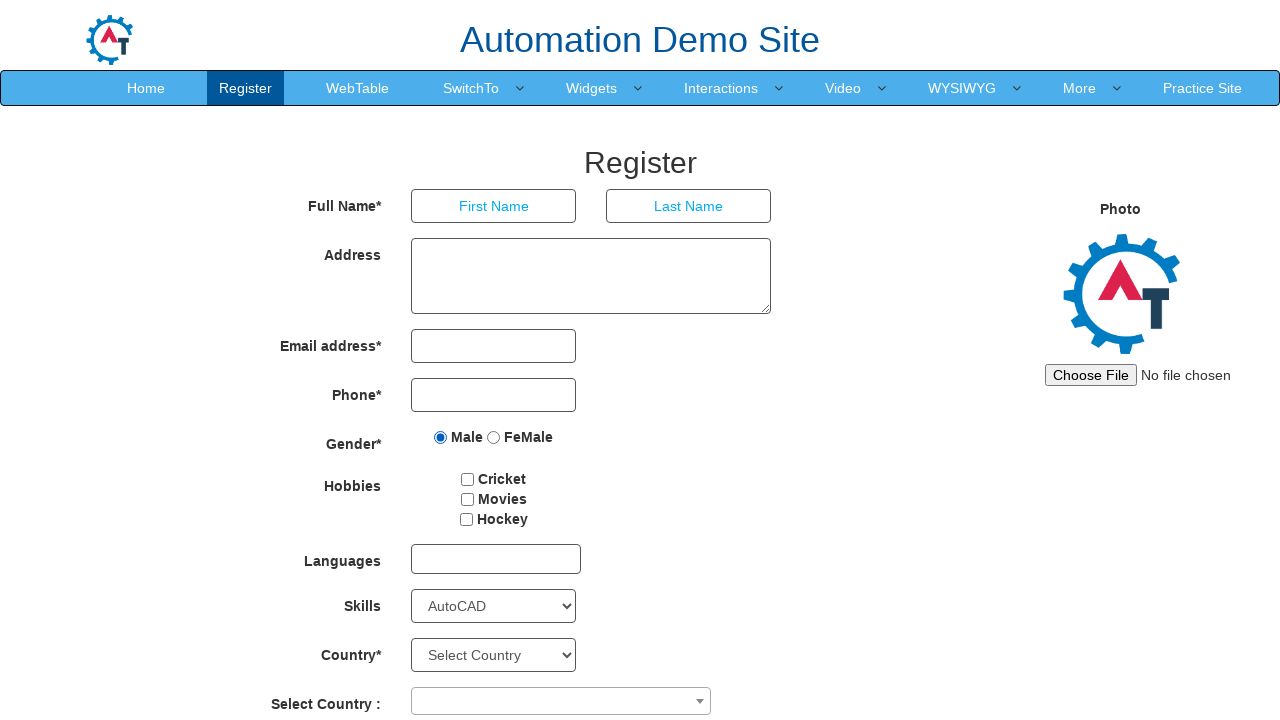